Tests deleting a task using the destroy button on the All filter

Starting URL: https://todomvc4tasj.herokuapp.com/#/

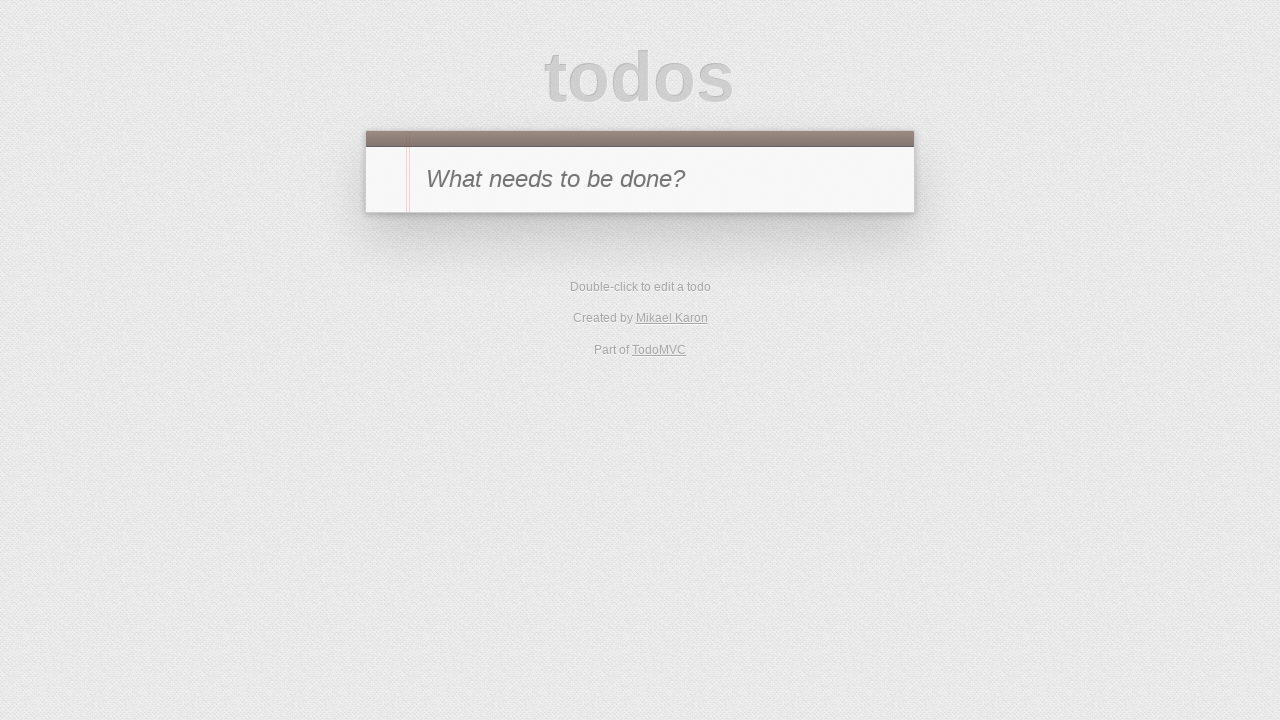

Set up initial task in localStorage
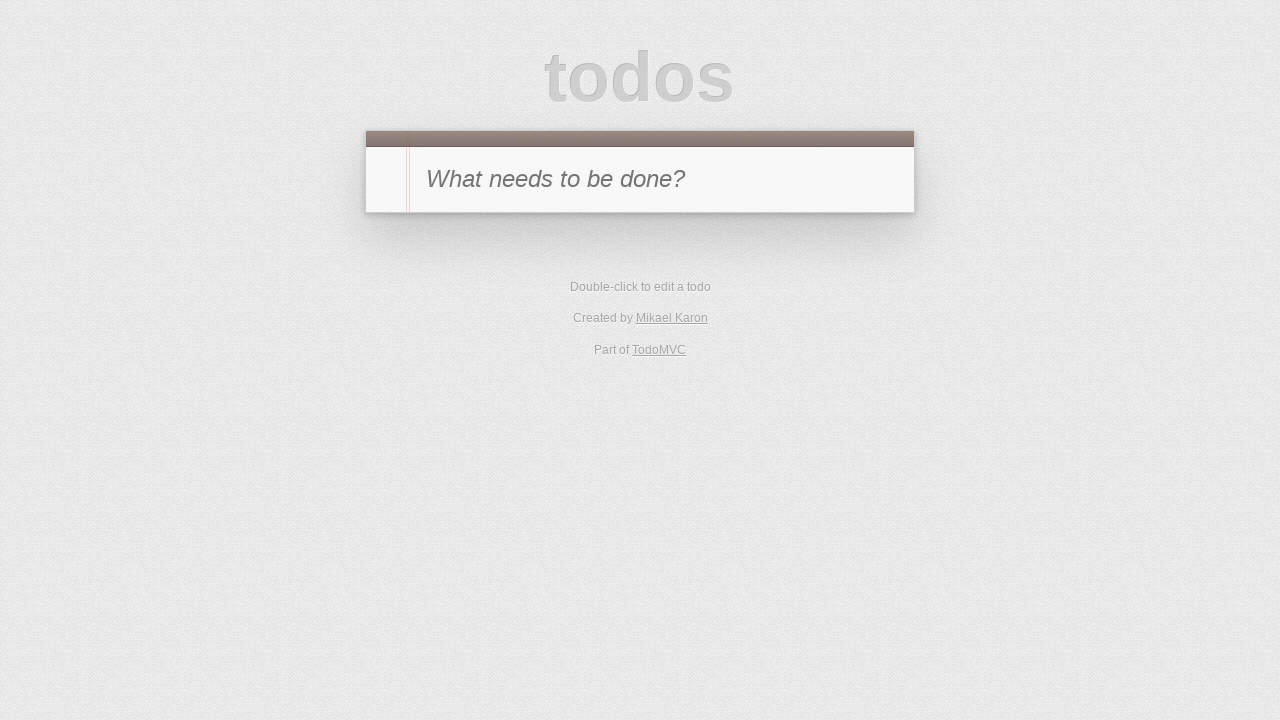

Reloaded page to display task from localStorage
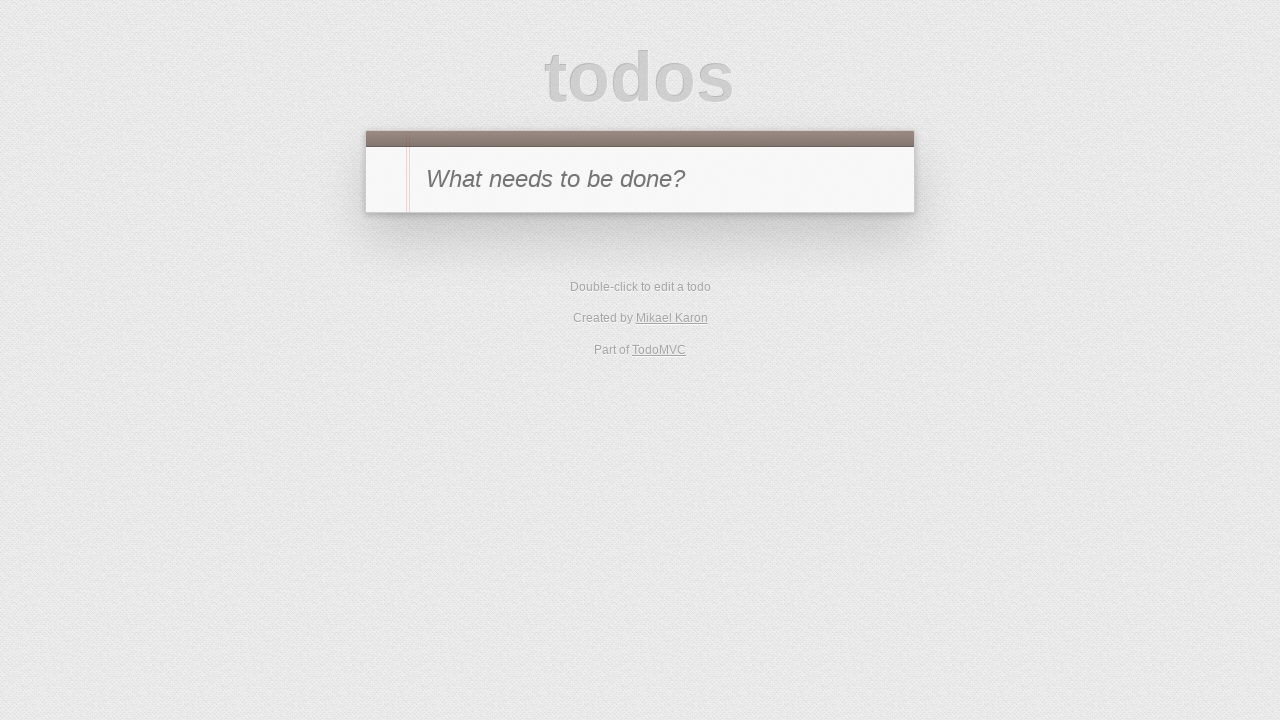

Hovered over task in todo list at (640, 242) on #todo-list li
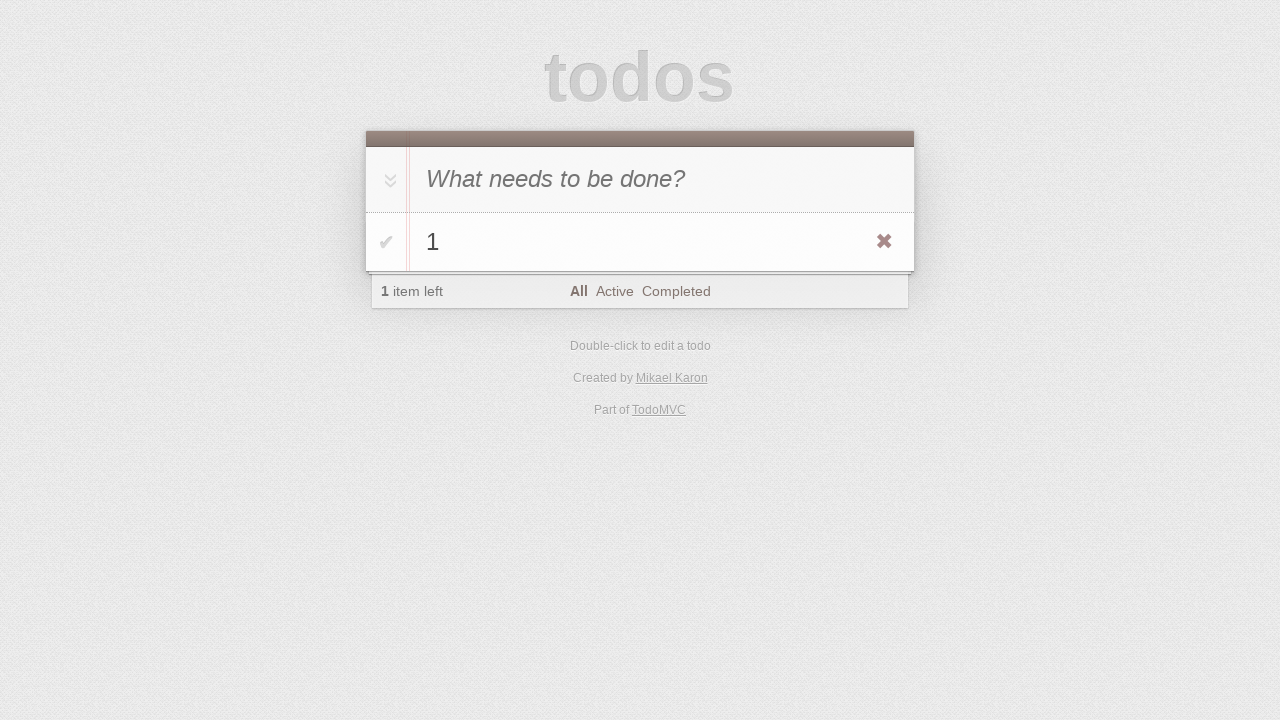

Clicked destroy button to delete task at (884, 242) on #todo-list li .destroy
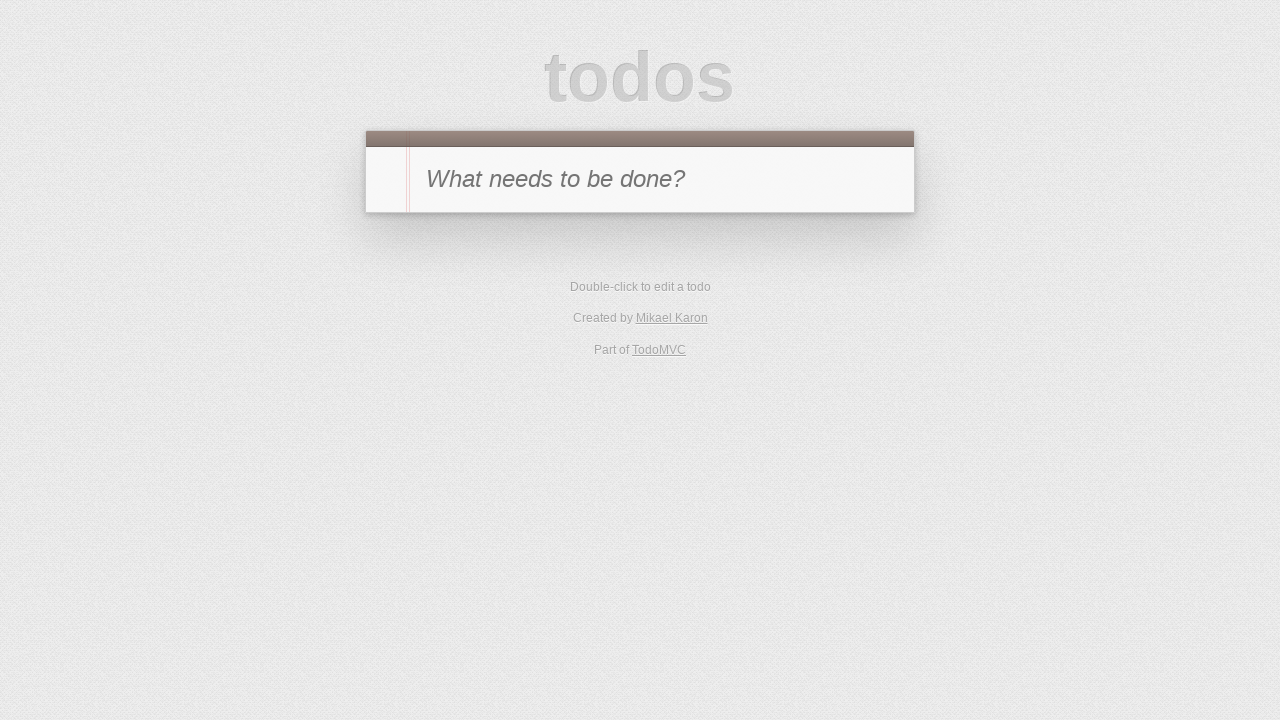

Verified footer is hidden after task deletion
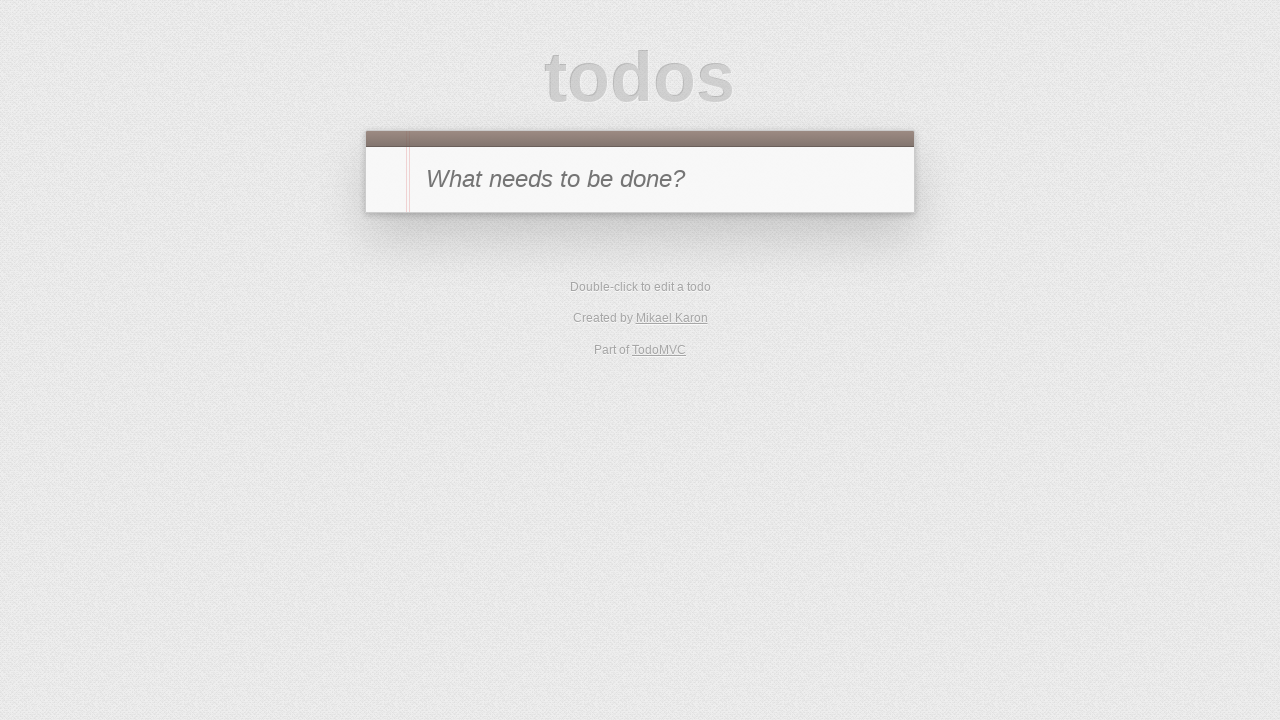

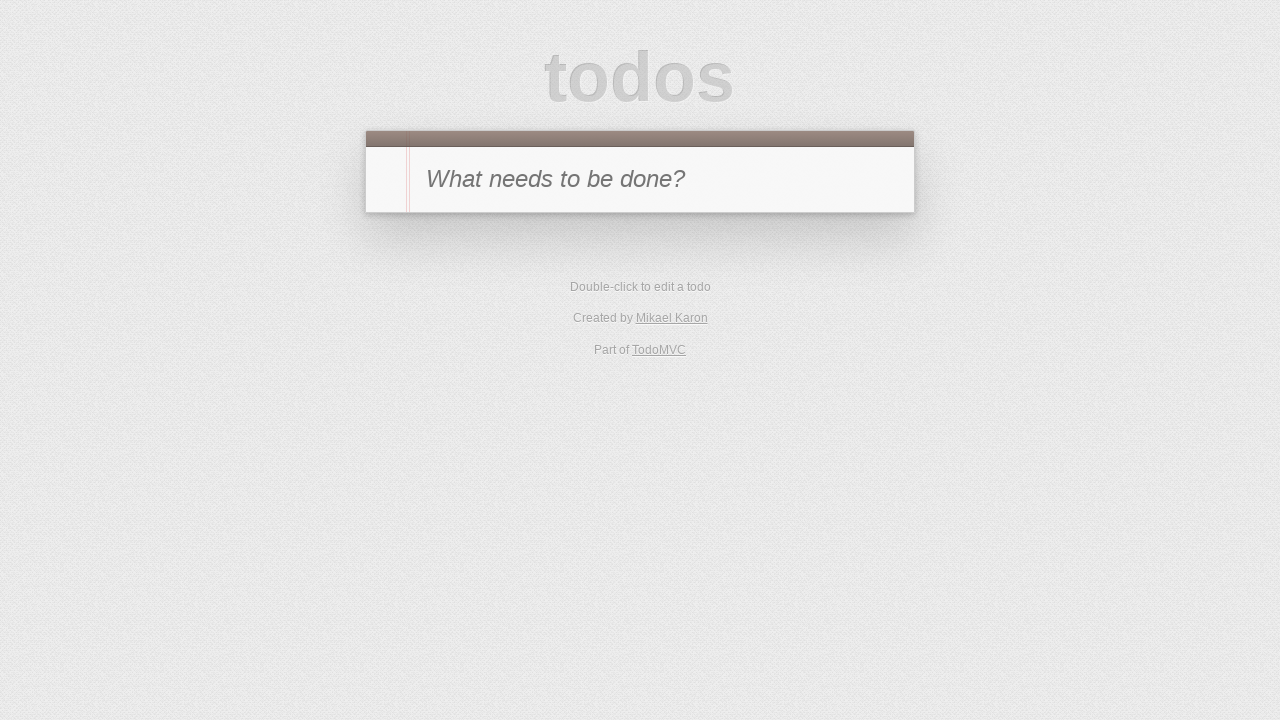